Navigates to the CURA Healthcare Service demo site and clicks the "Make Appointment" button on the homepage

Starting URL: https://katalon-demo-cura.herokuapp.com/

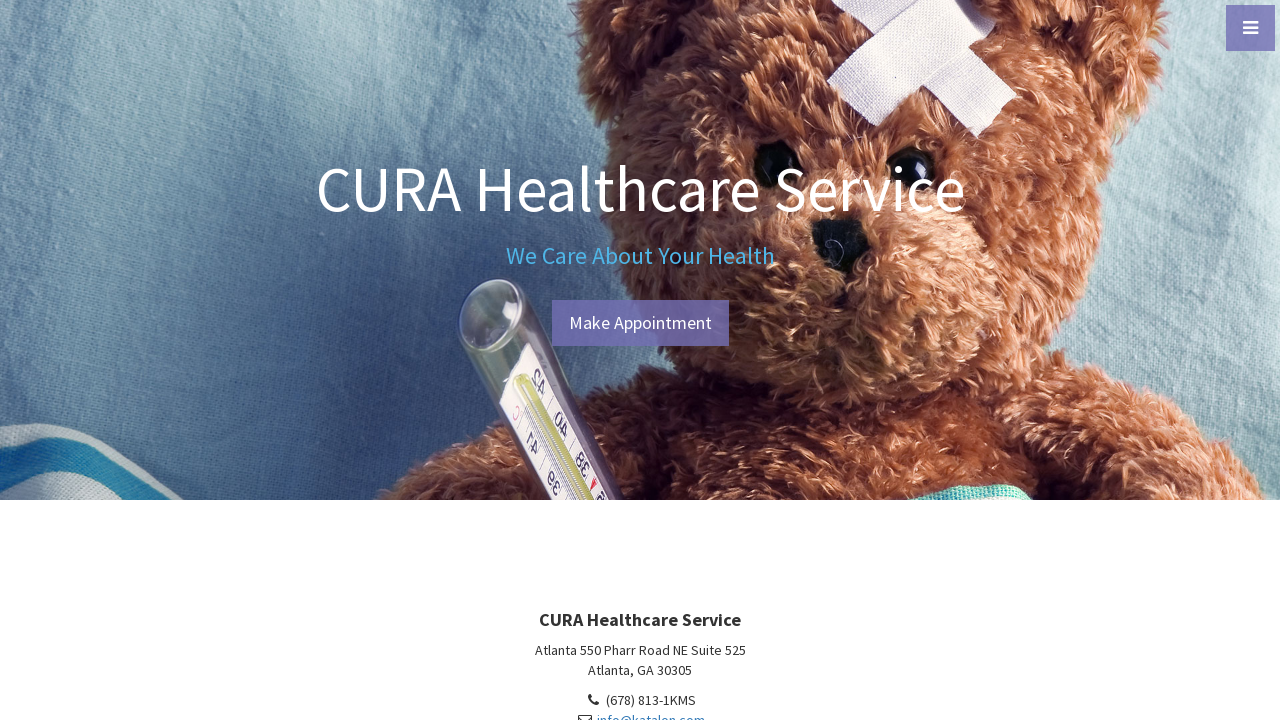

Navigated to CURA Healthcare Service demo site homepage
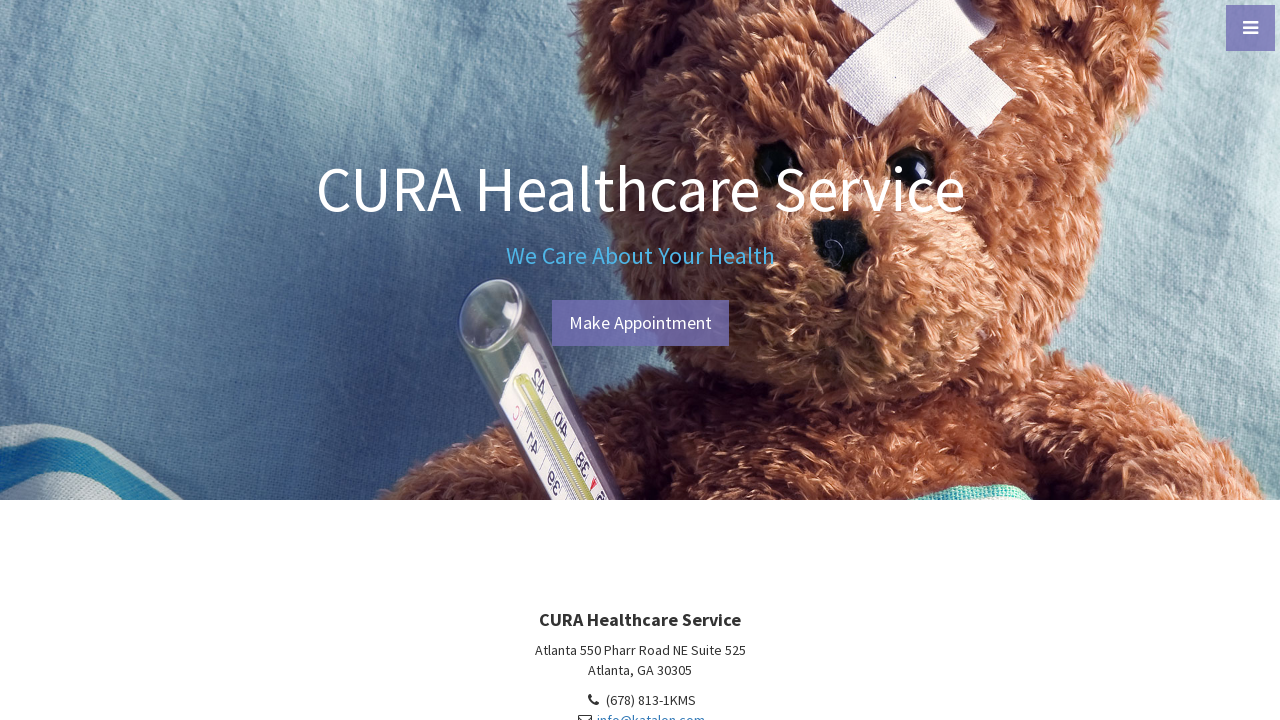

Clicked 'Make Appointment' button on homepage at (640, 323) on a:has-text('Make Appointment')
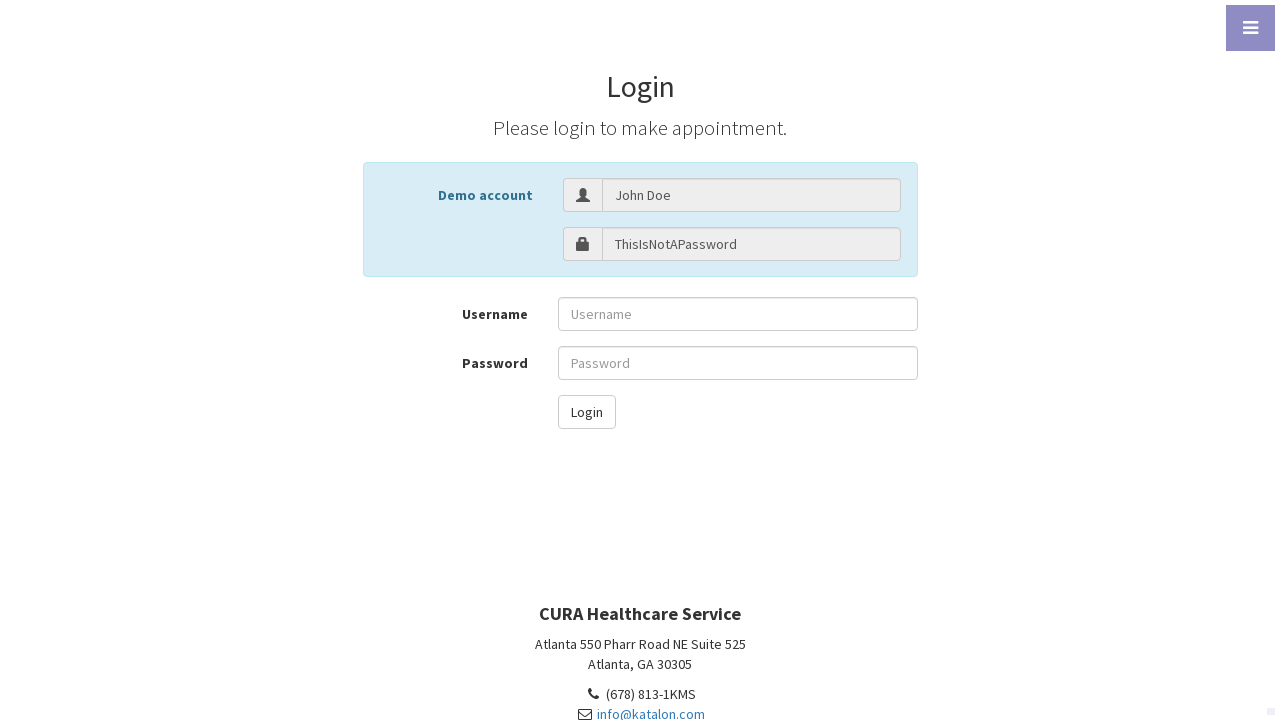

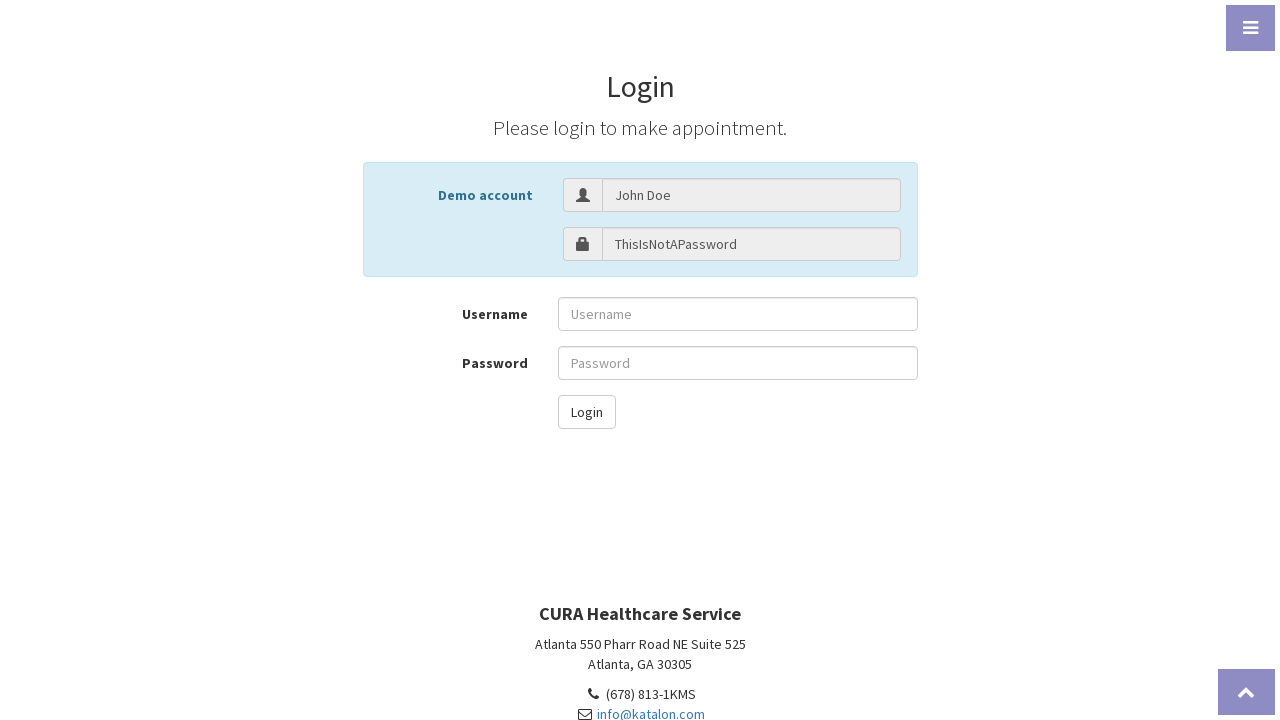